Tests the NiceHash profitability calculator page by clicking through different time range filters (1D, 1W, 1M) and verifying that the profitability values are displayed.

Starting URL: https://www.nicehash.com/profitability-calculator/nvidia-gtx-1650-super

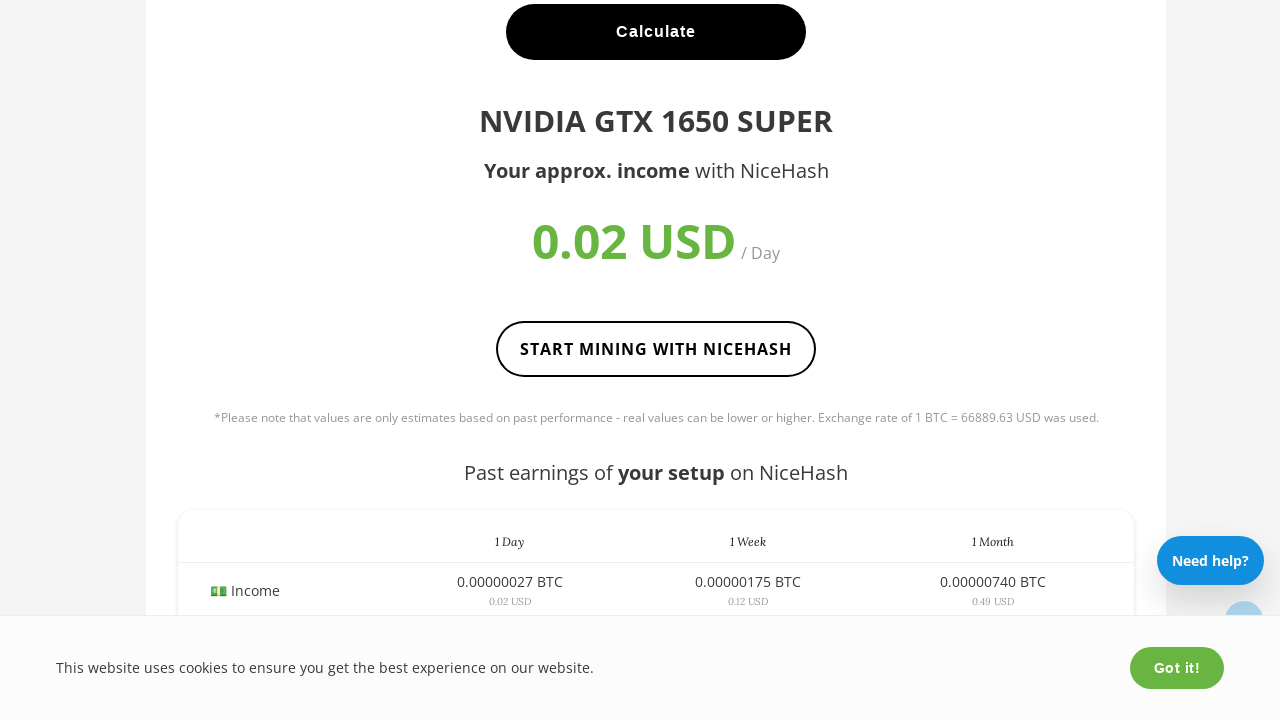

Page fully loaded (networkidle state reached)
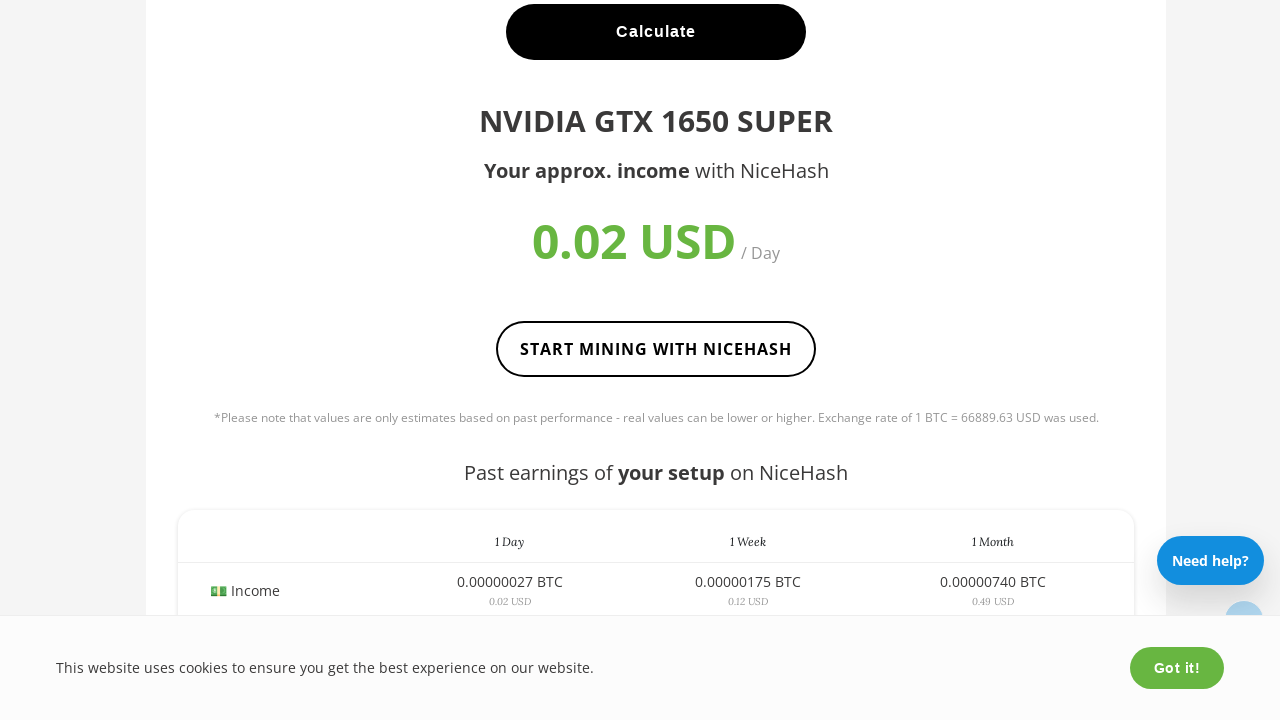

Filter buttons are now available
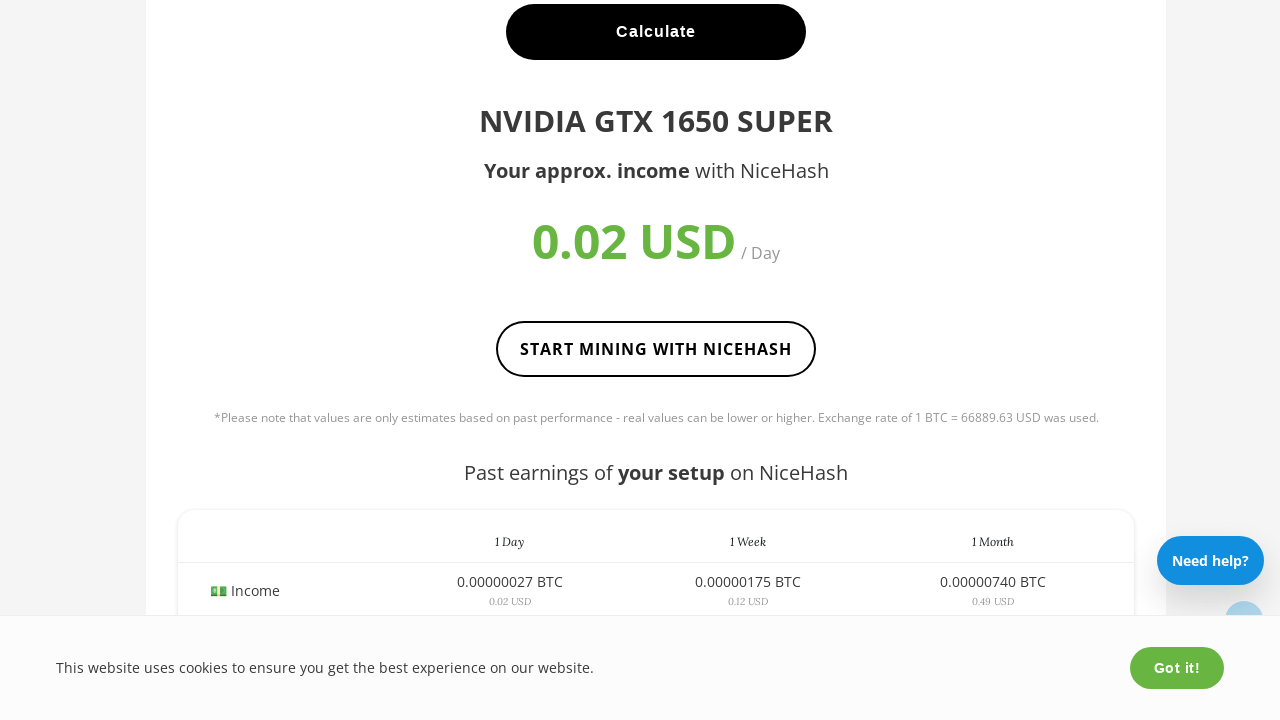

Clicked on 1D (1 Day) filter button at (1024, 361) on .filter:has-text('1D')
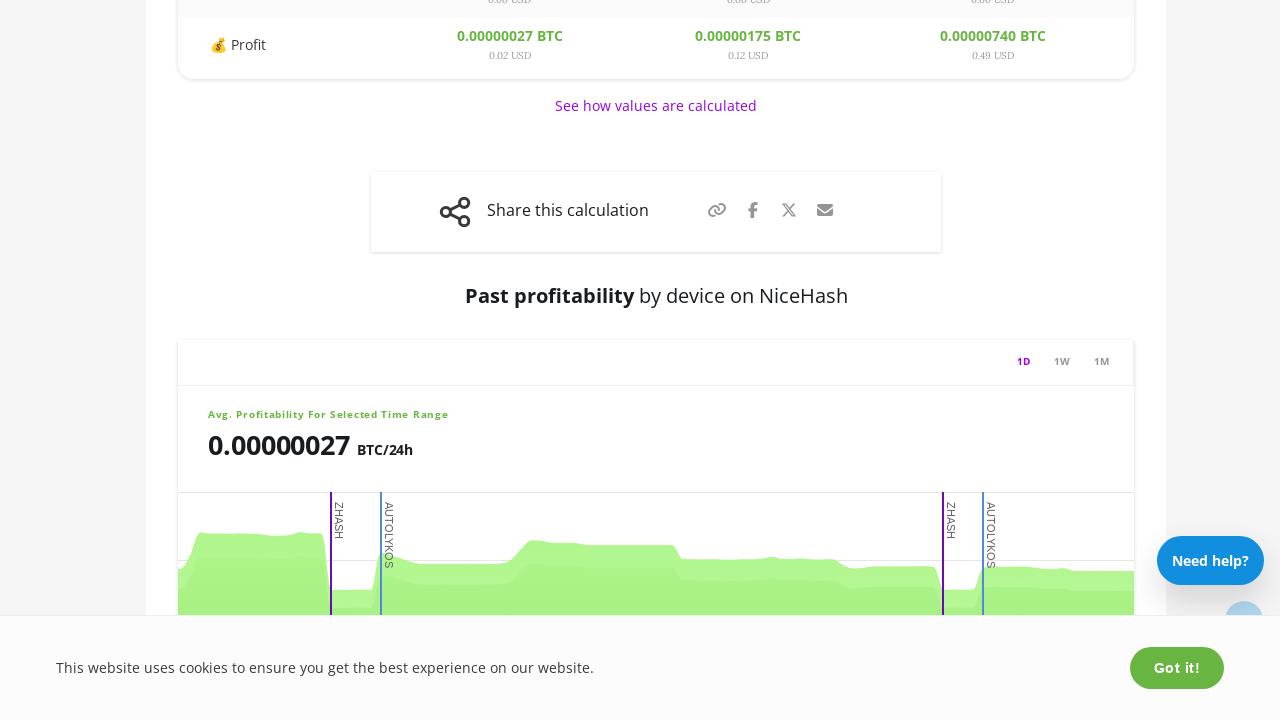

Profitability value updated for 1D filter
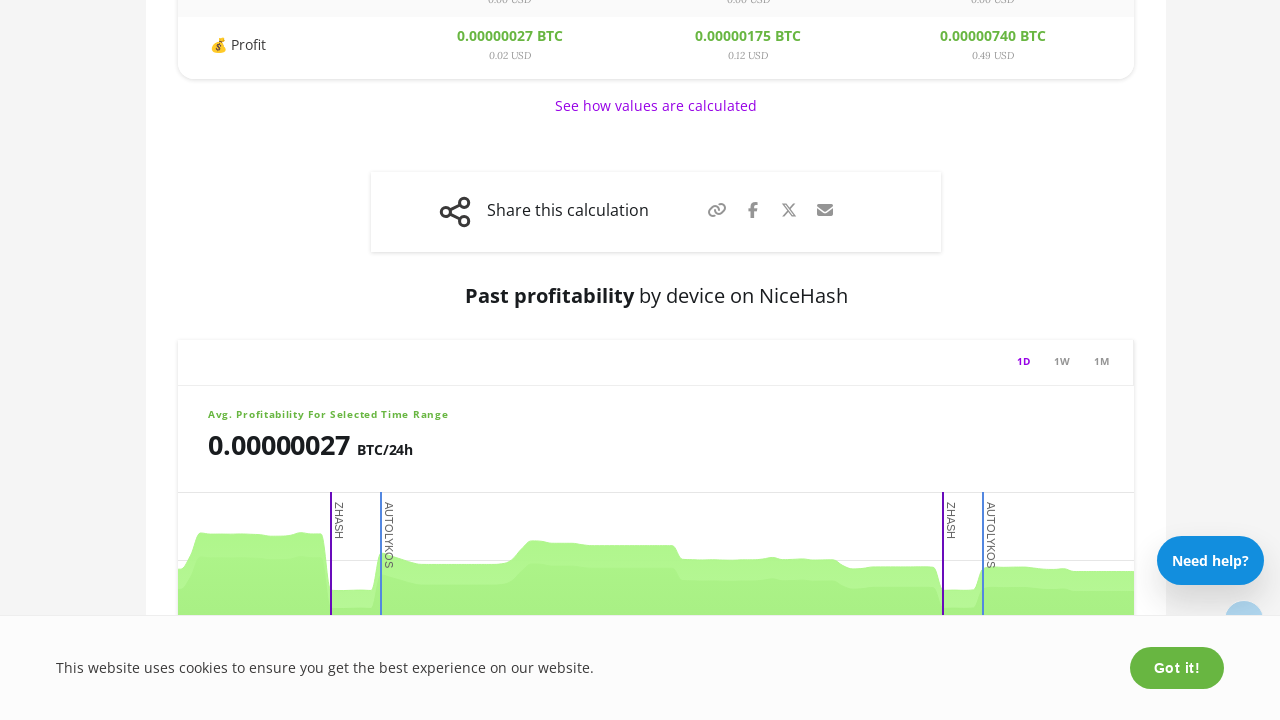

Clicked on 1W (1 Week) filter button at (1062, 361) on .filter:has-text('1W')
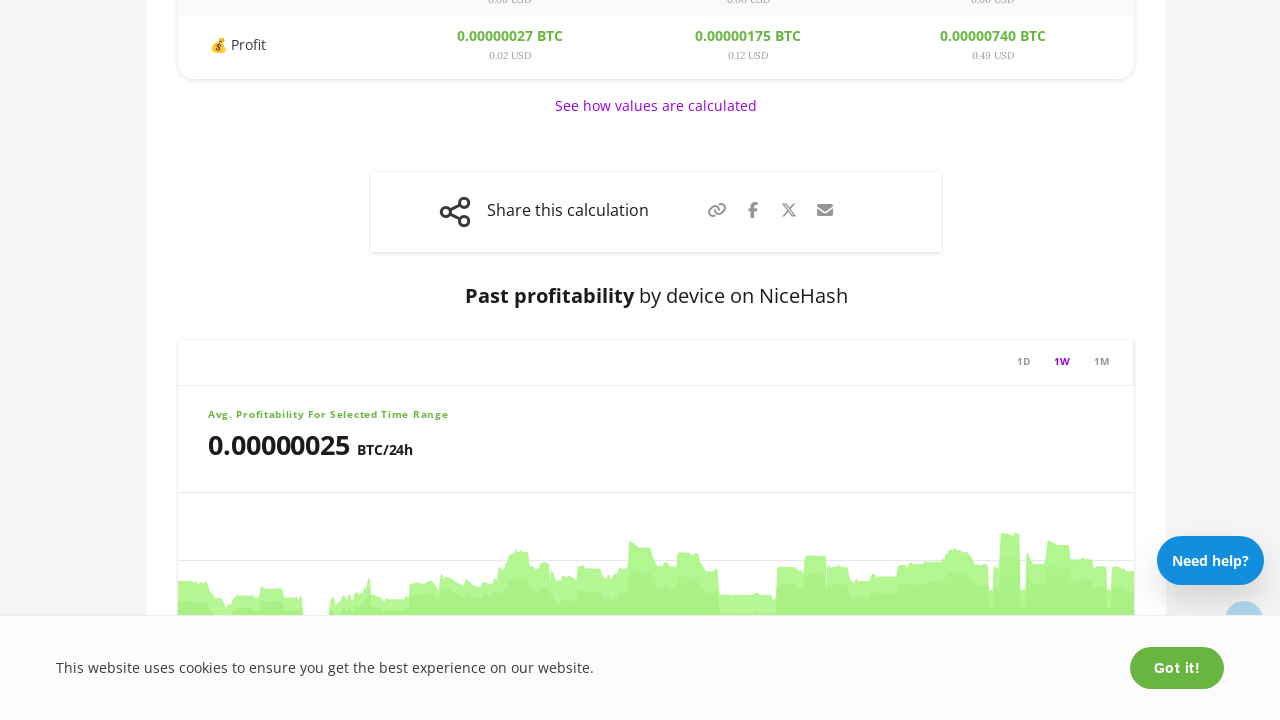

Profitability value updated for 1W filter
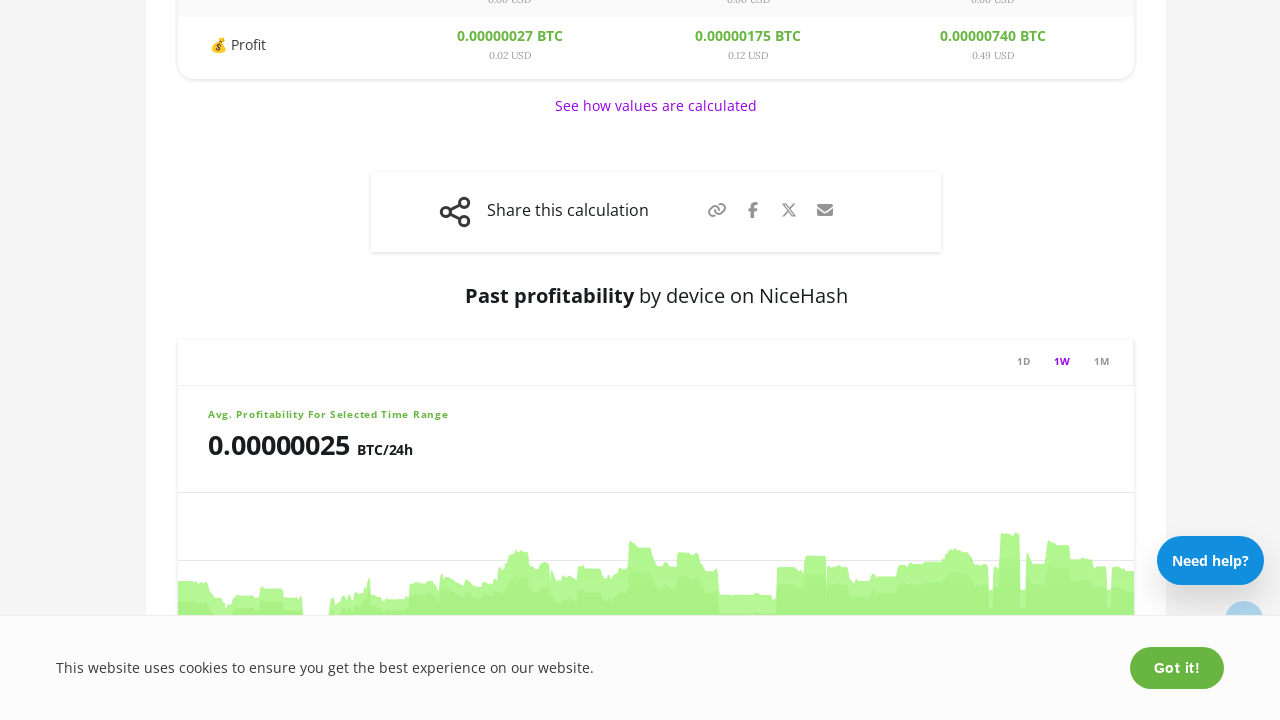

Clicked on 1M (1 Month) filter button at (1102, 361) on .filter:has-text('1M')
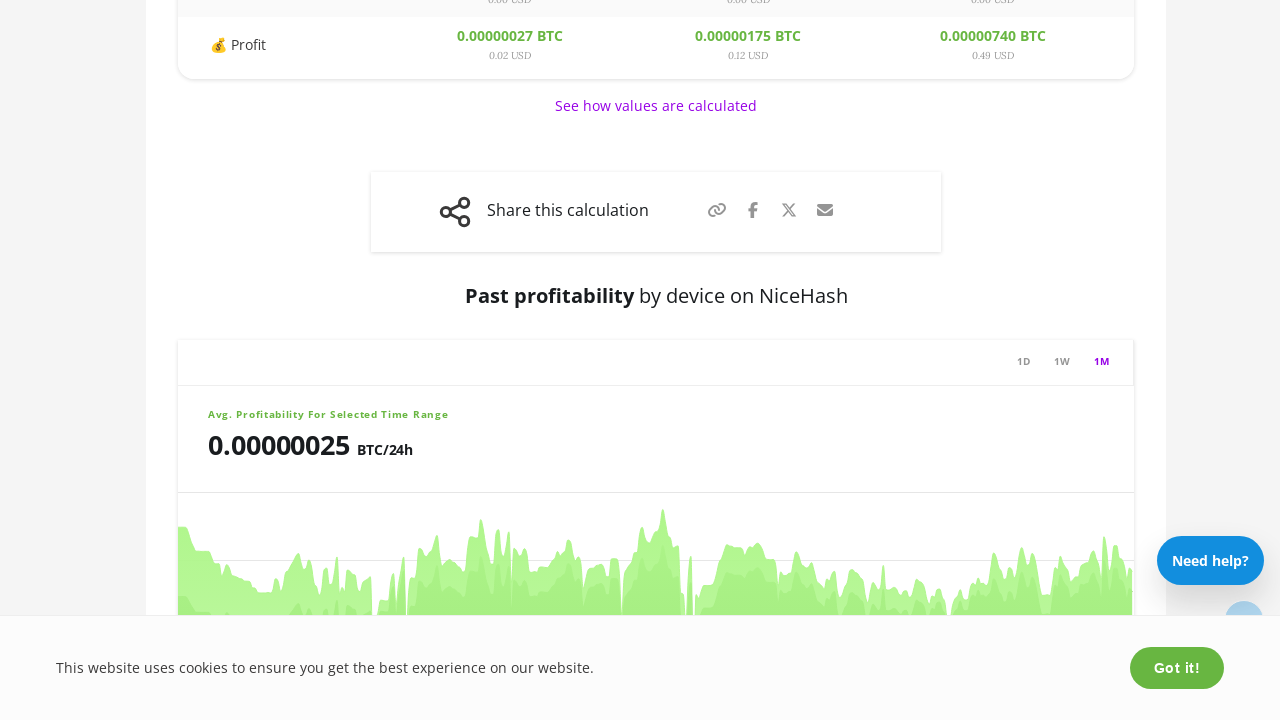

Profitability value updated for 1M filter
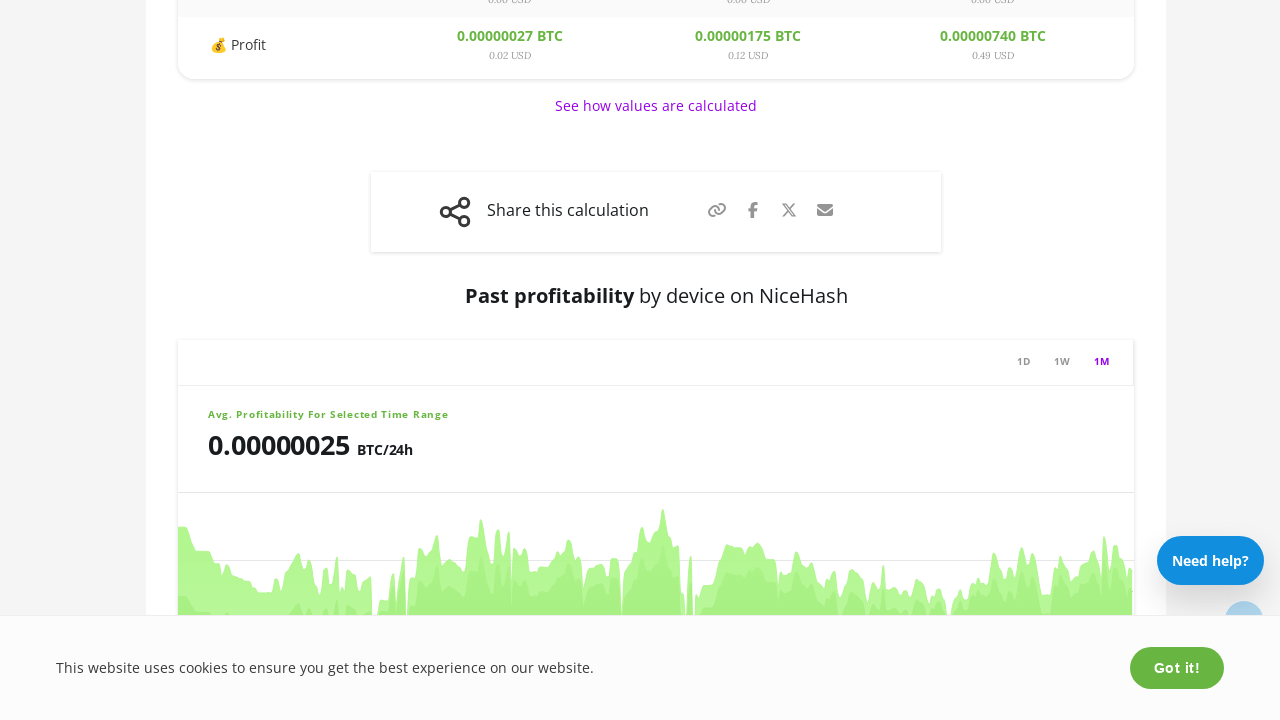

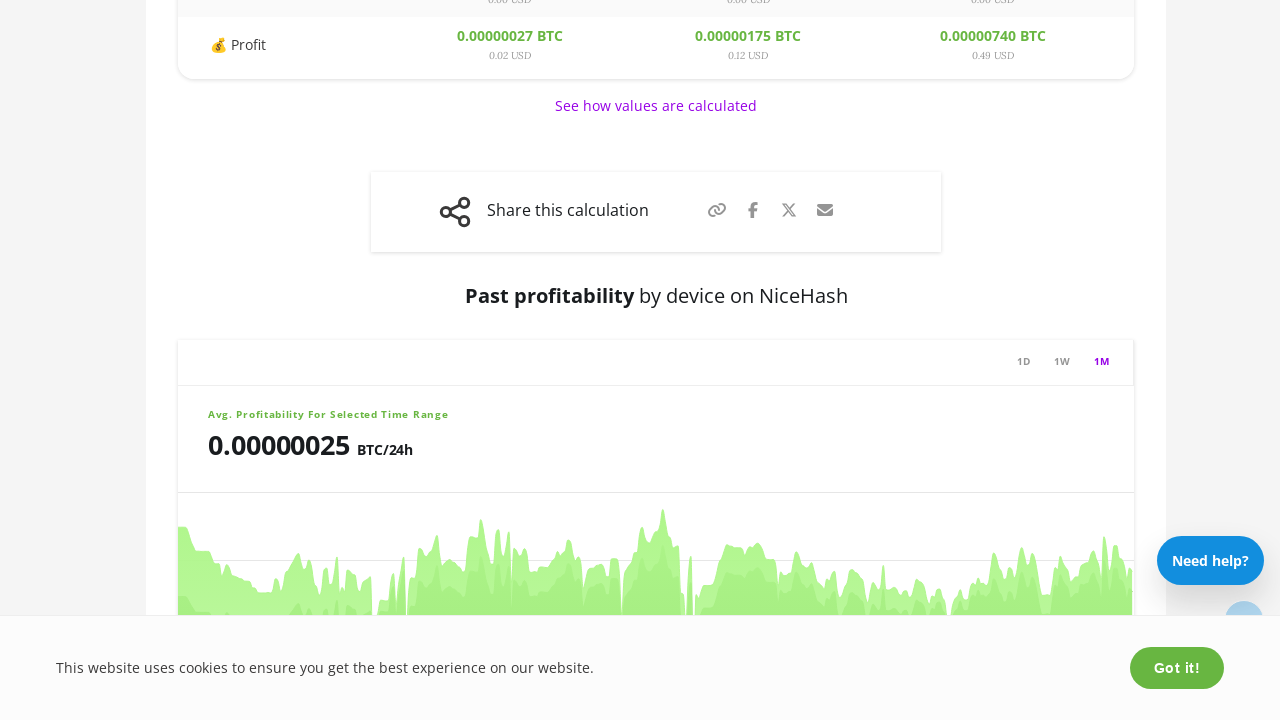